Tests basic browser window manipulation on the Educastic website by maximizing, entering fullscreen mode, pressing escape to exit fullscreen, and resizing the window.

Starting URL: https://www.educastic.com/

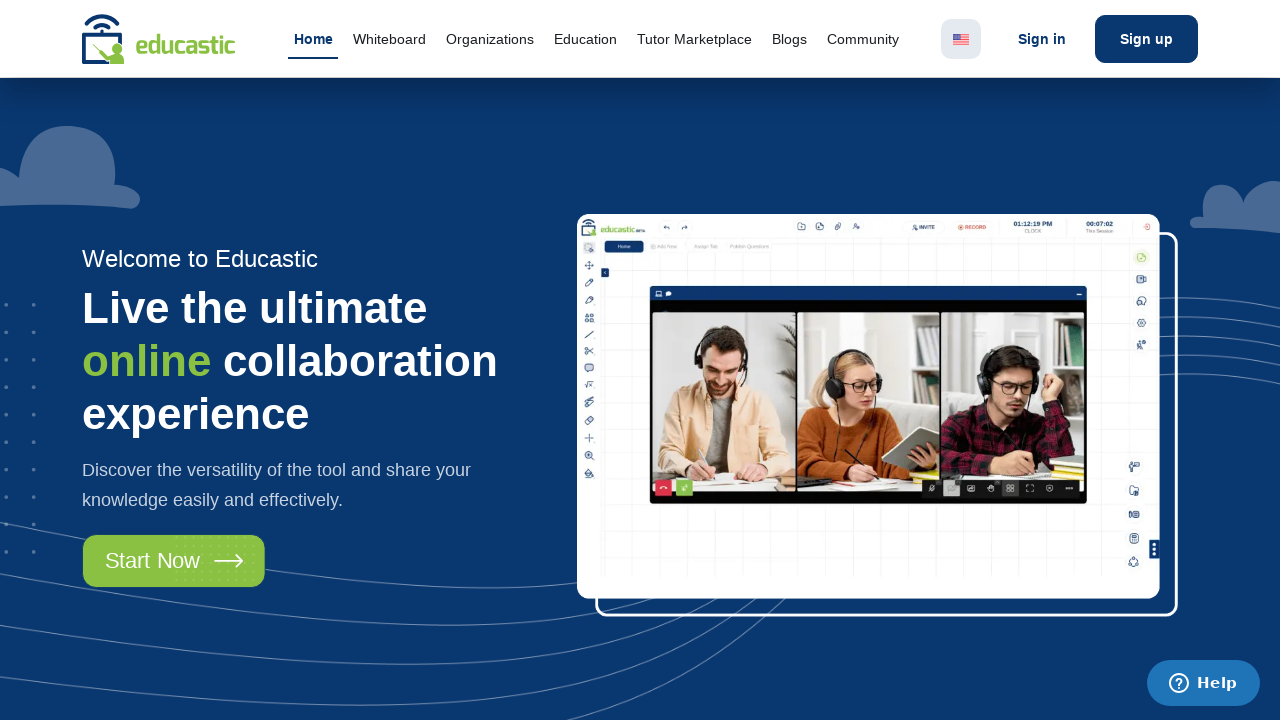

Set viewport to maximize window (1920x1080)
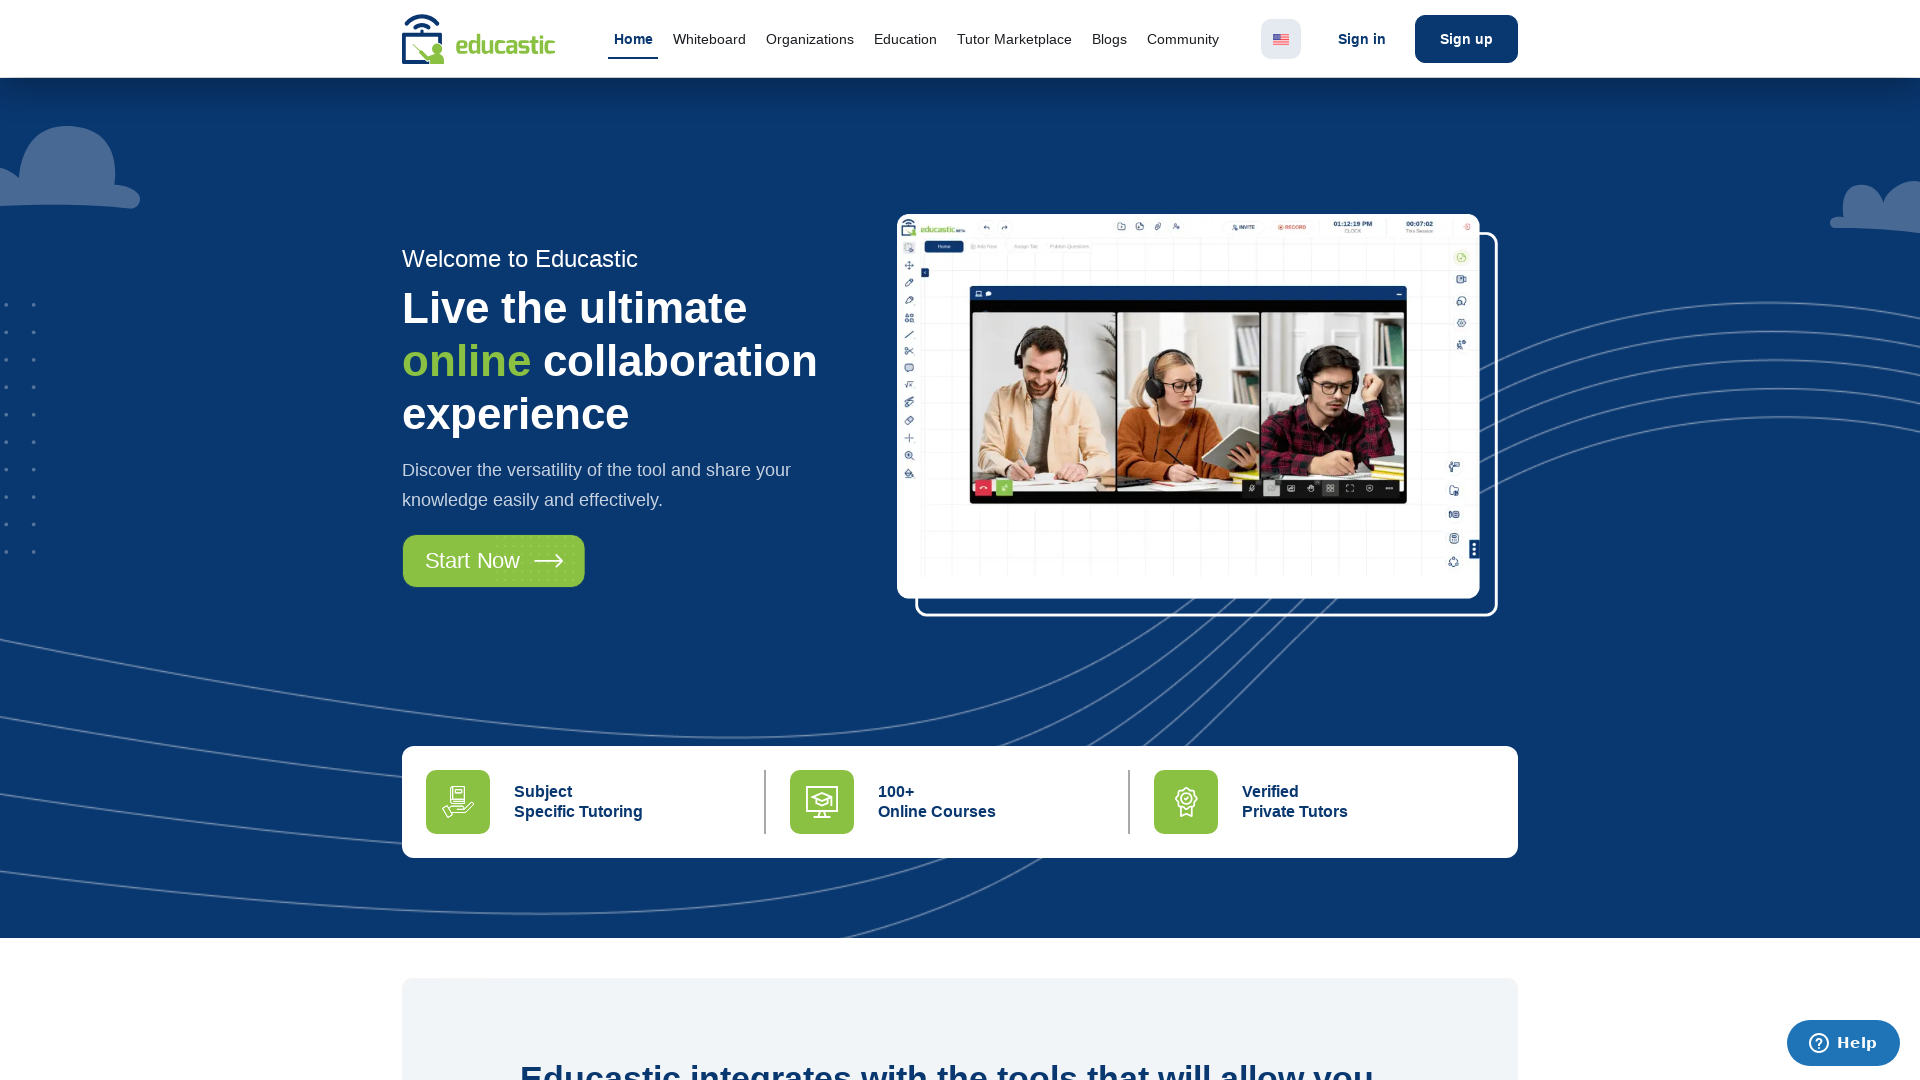

Attempted to enter fullscreen mode
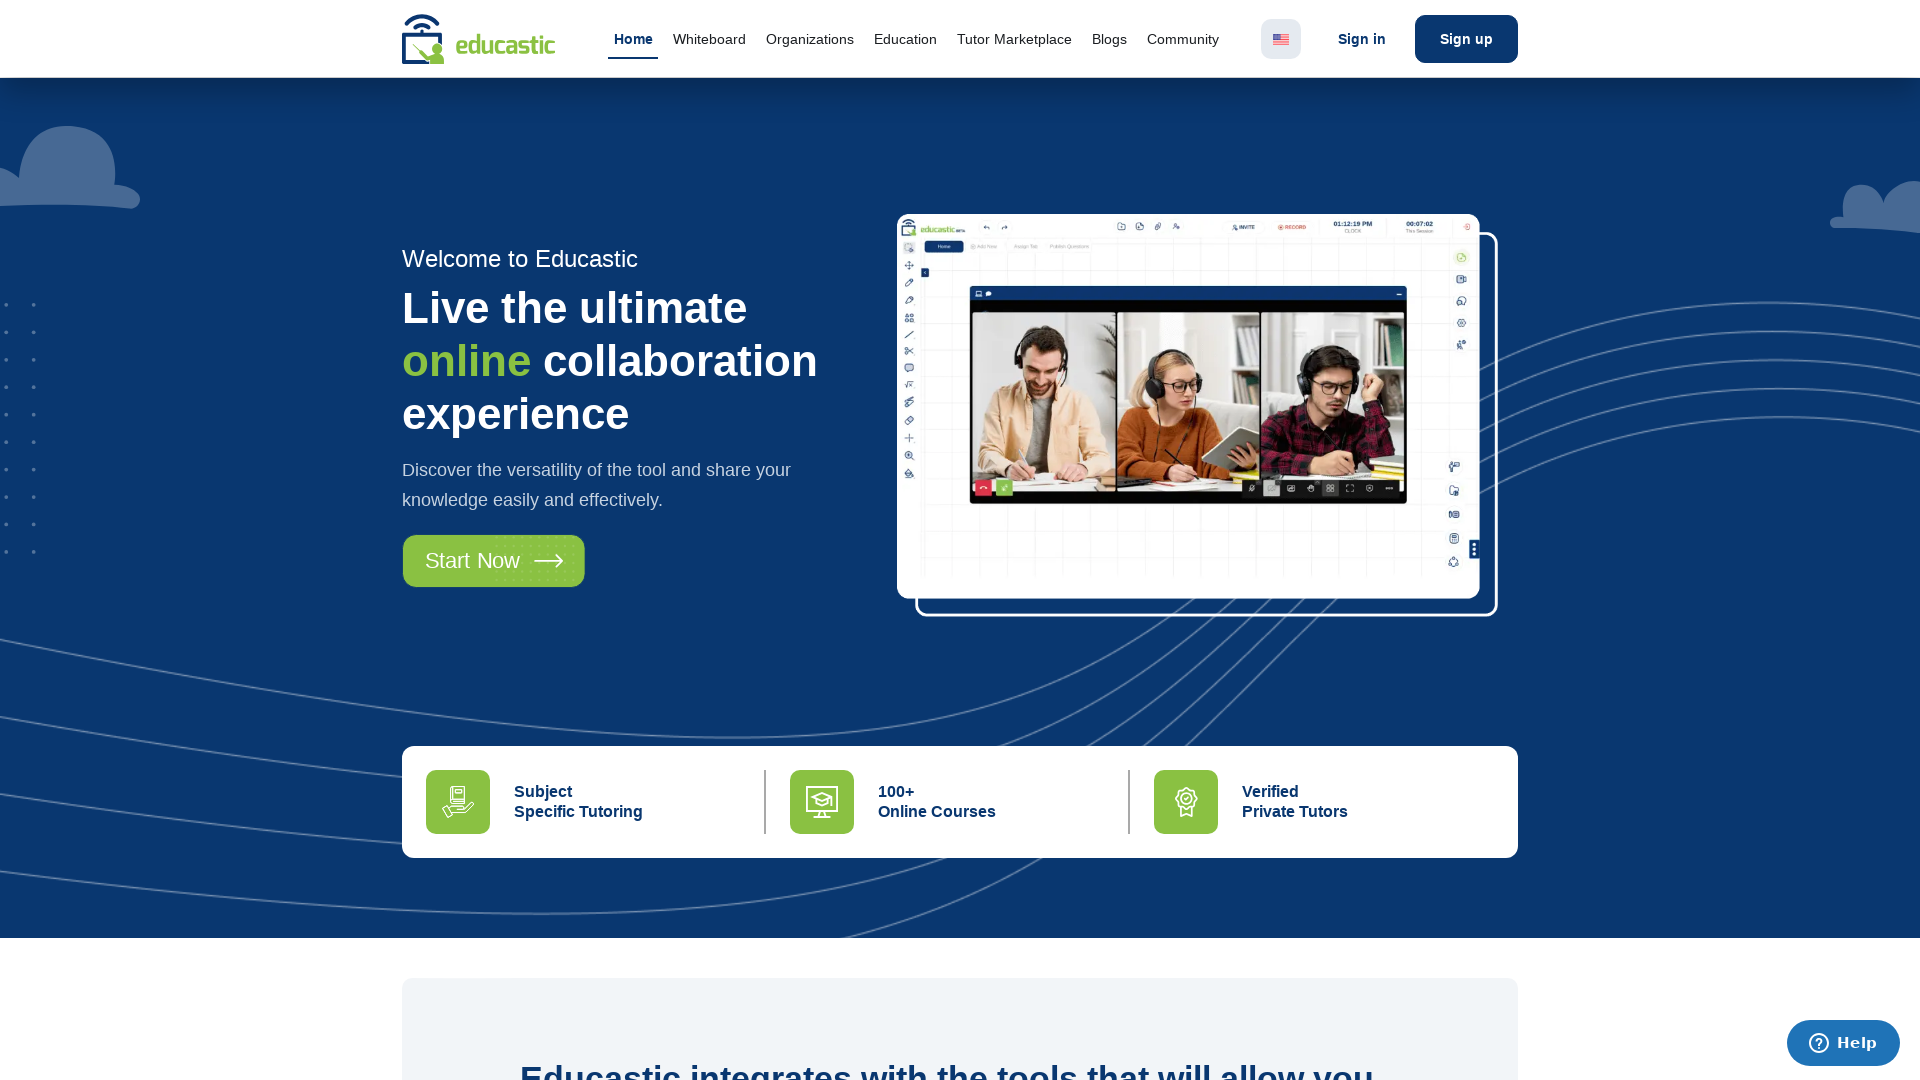

Waited 2 seconds for fullscreen mode to initialize
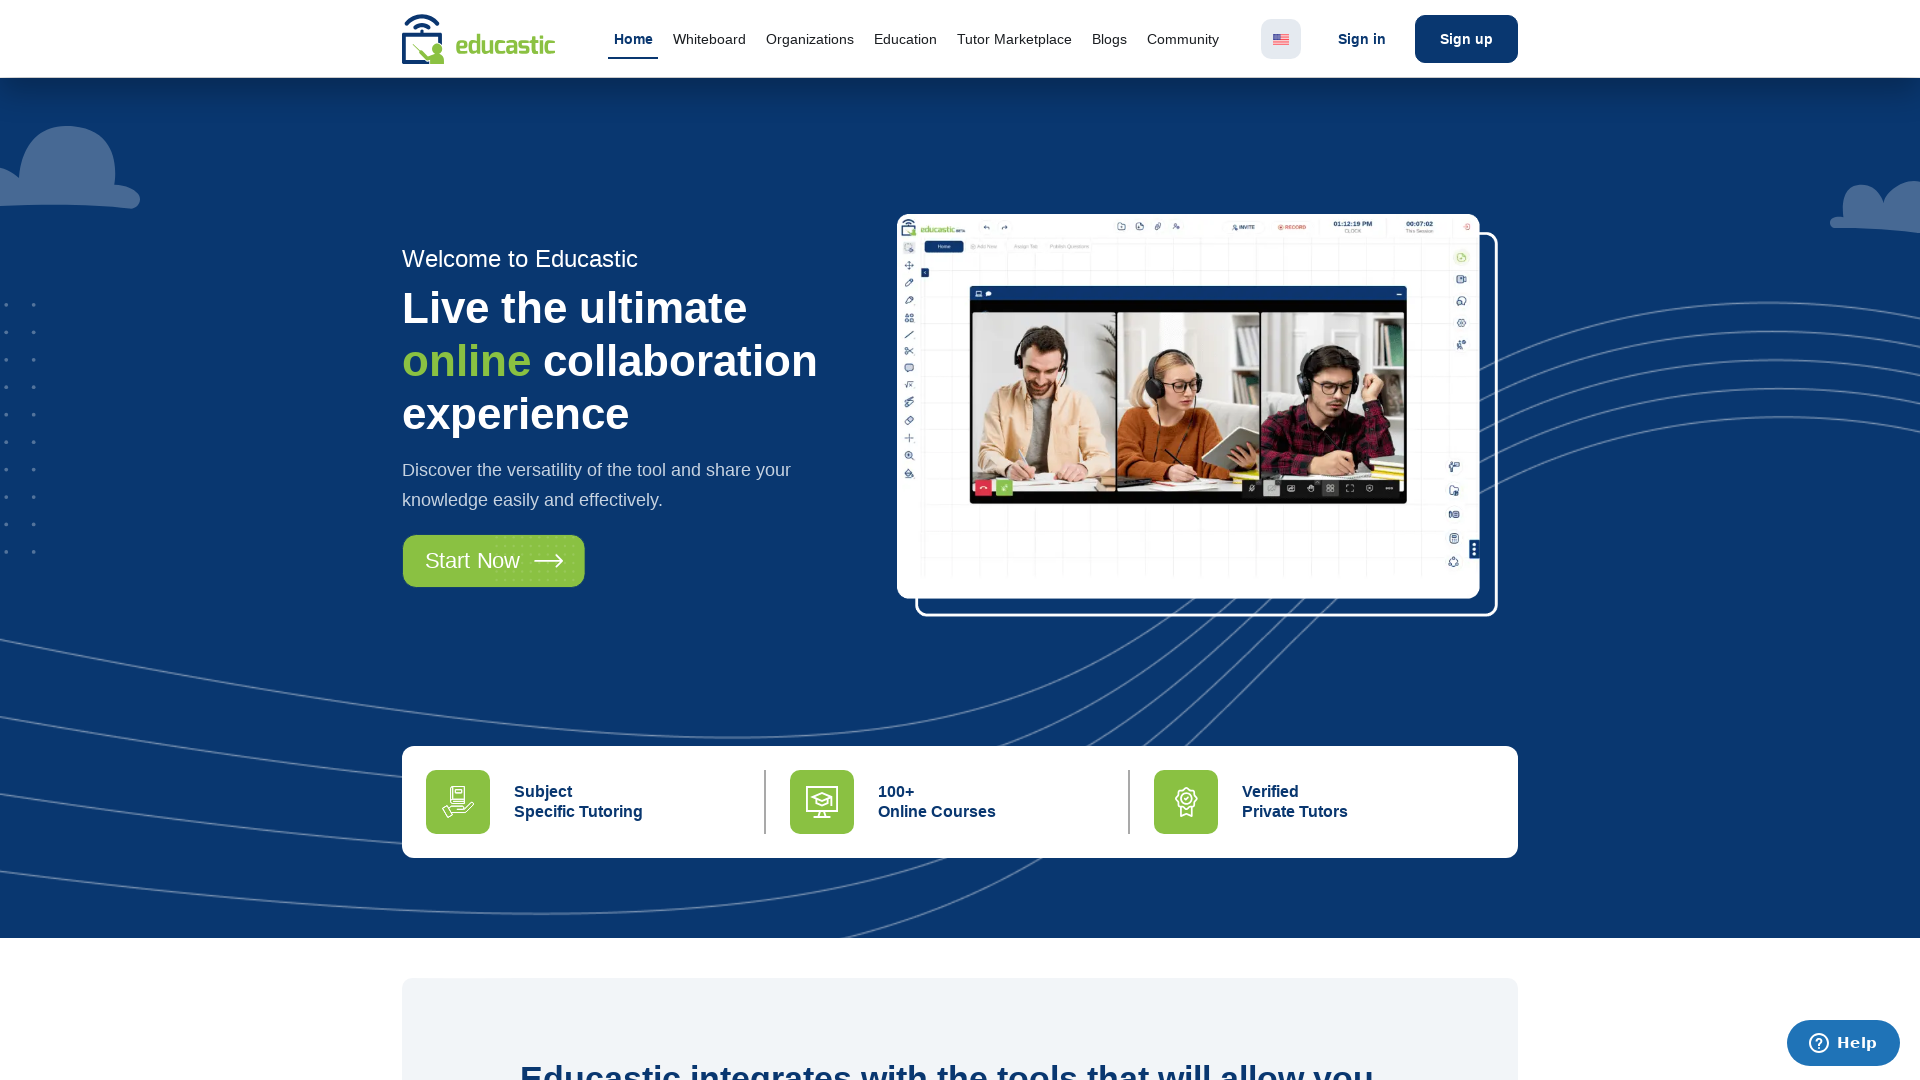

Pressed Escape key to exit fullscreen mode
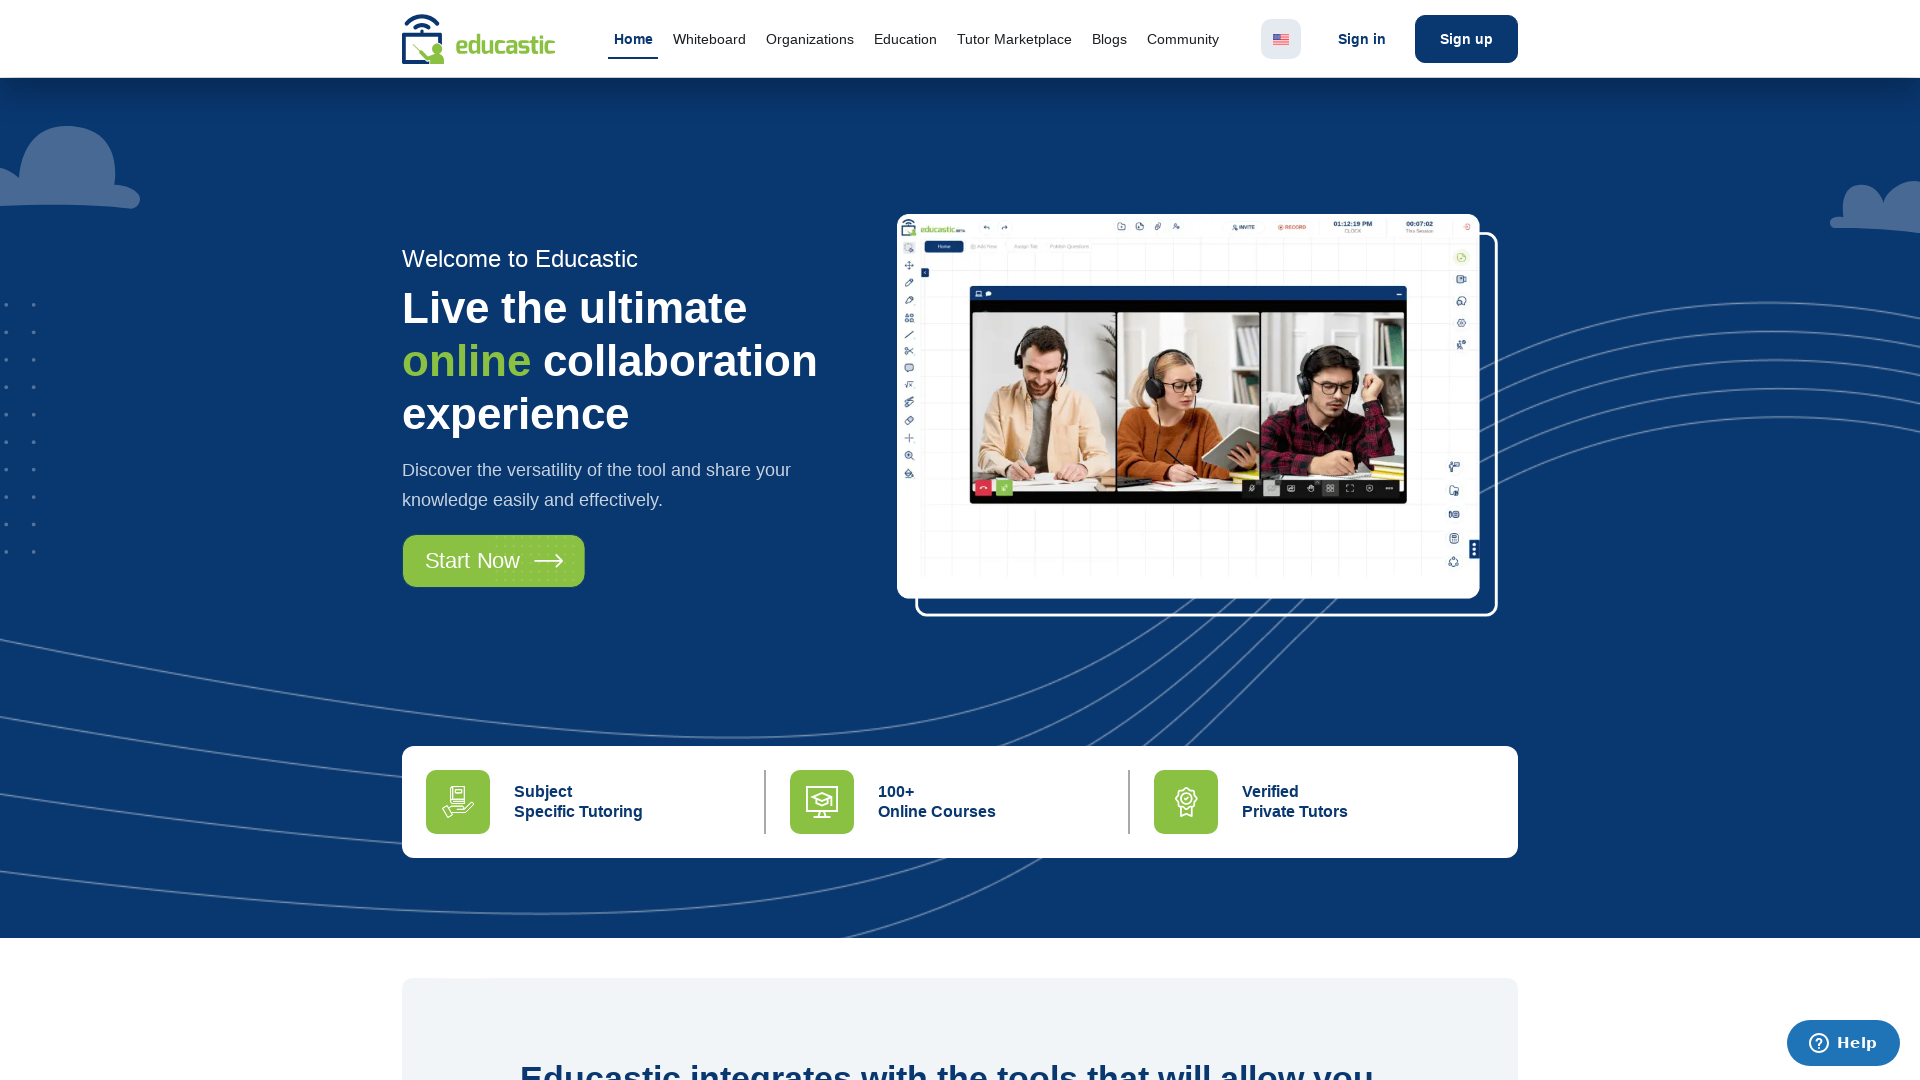

Waited 2 seconds after exiting fullscreen
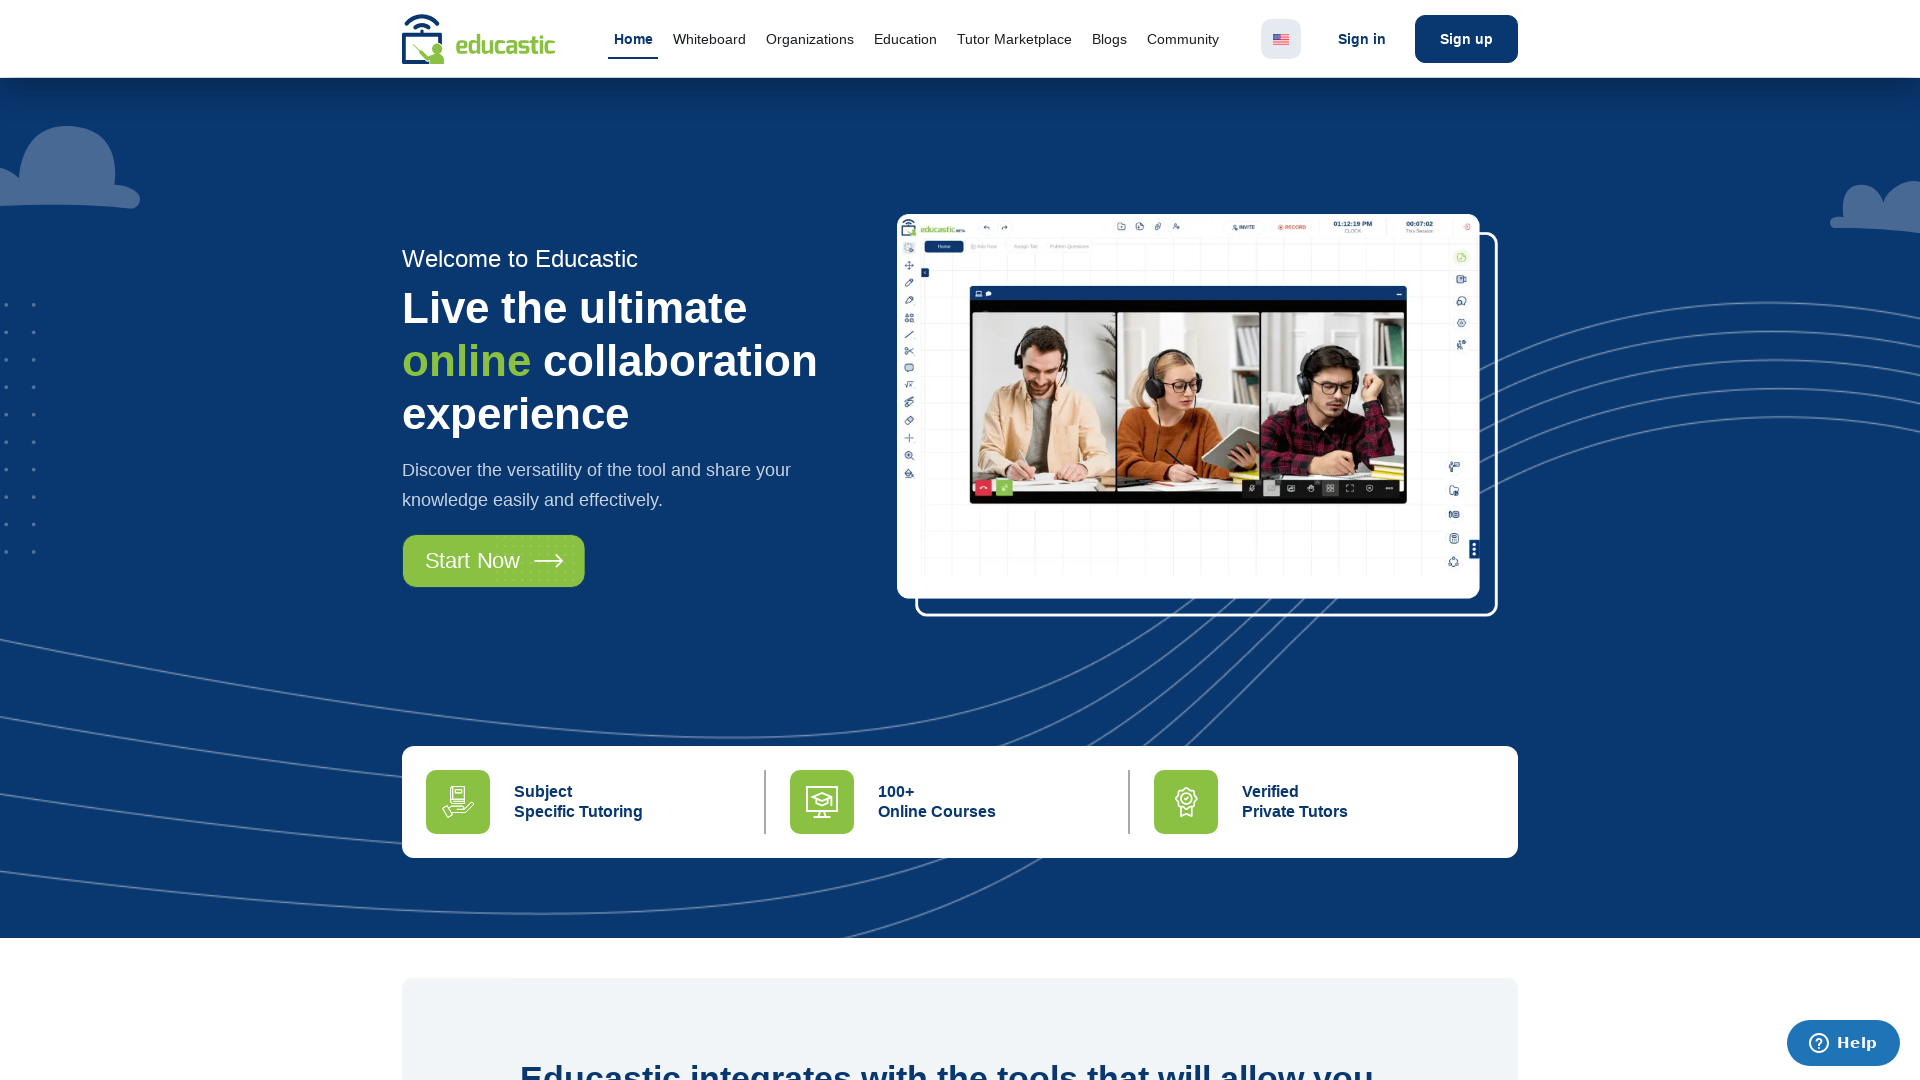

Resized viewport to 400x800 pixels
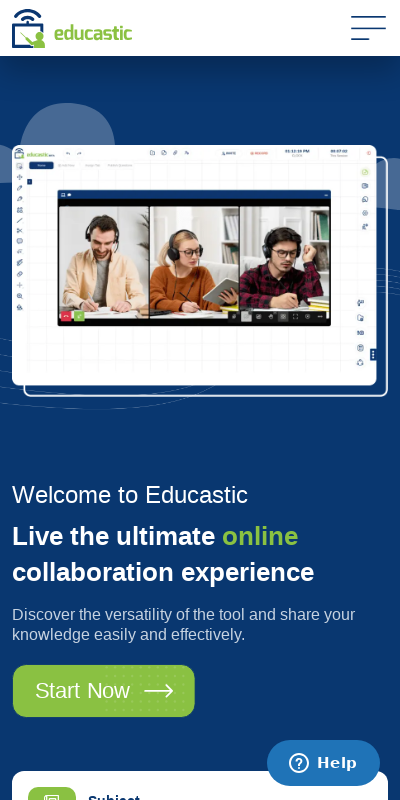

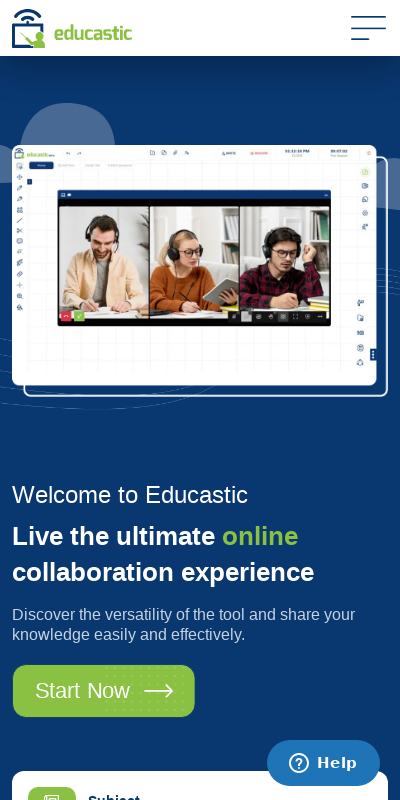